Tests filling textbox elements on a form by entering name, email, and address information into single-line and multi-line text fields, then retrieves the input values.

Starting URL: https://demoqa.com/text-box

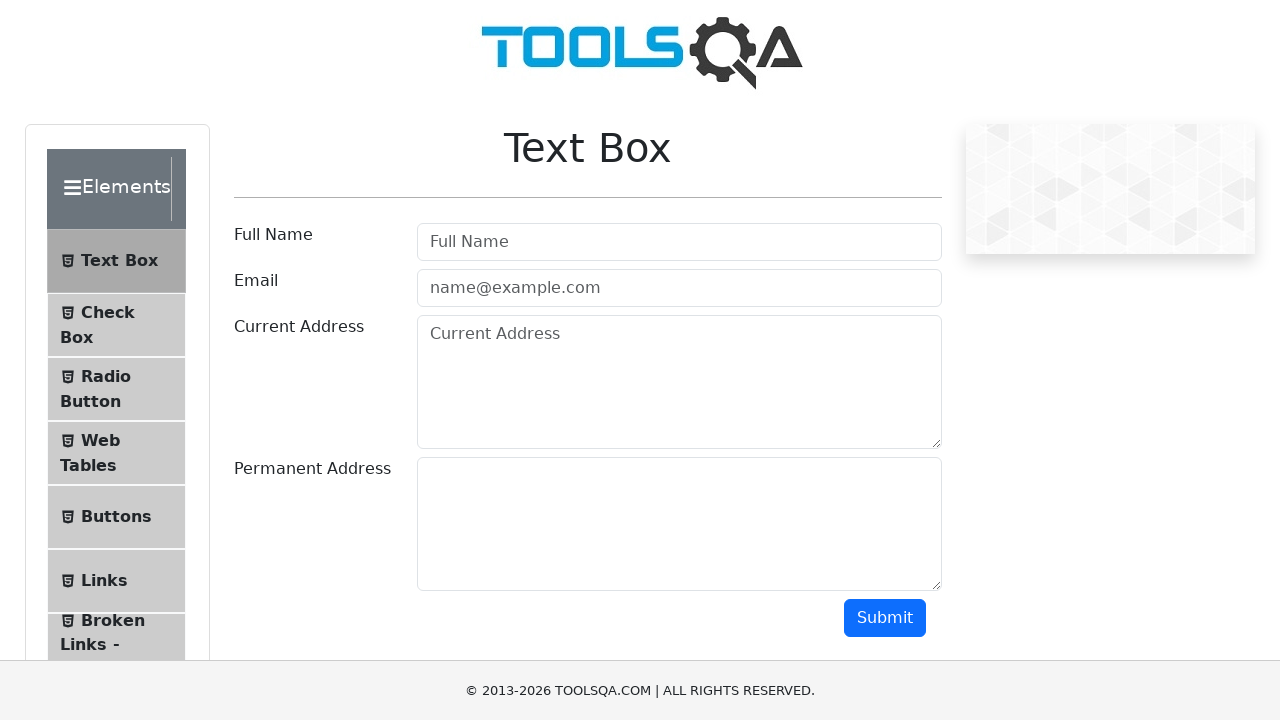

Filled userName textbox with 'John Smith' on #userName
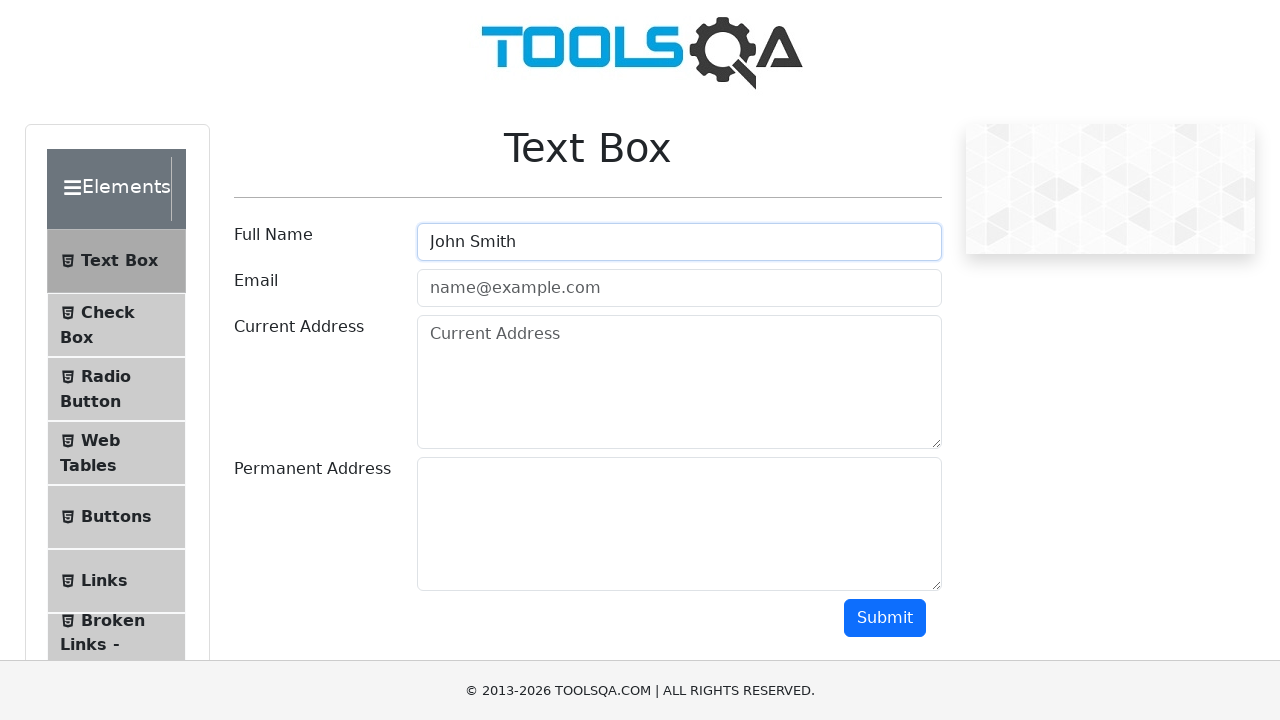

Filled userEmail textbox with 'john.smith@example.com' on #userEmail
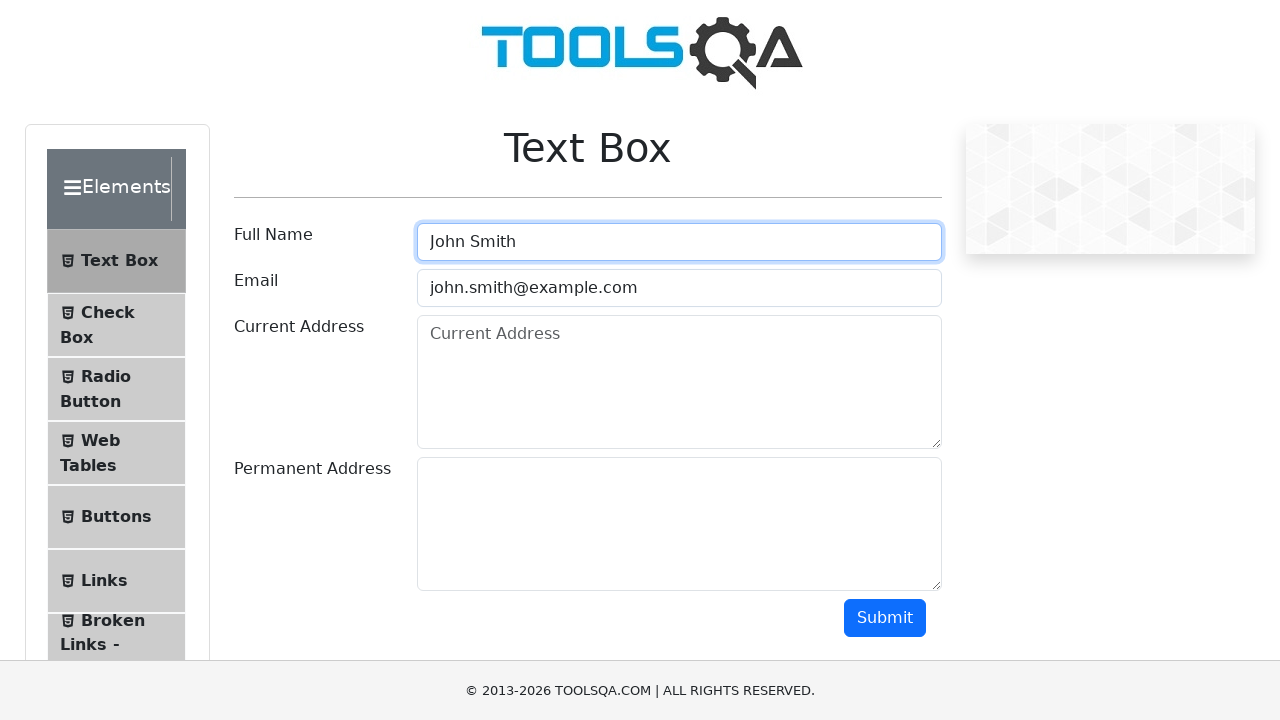

Filled currentAddress multiline textbox with address information on #currentAddress
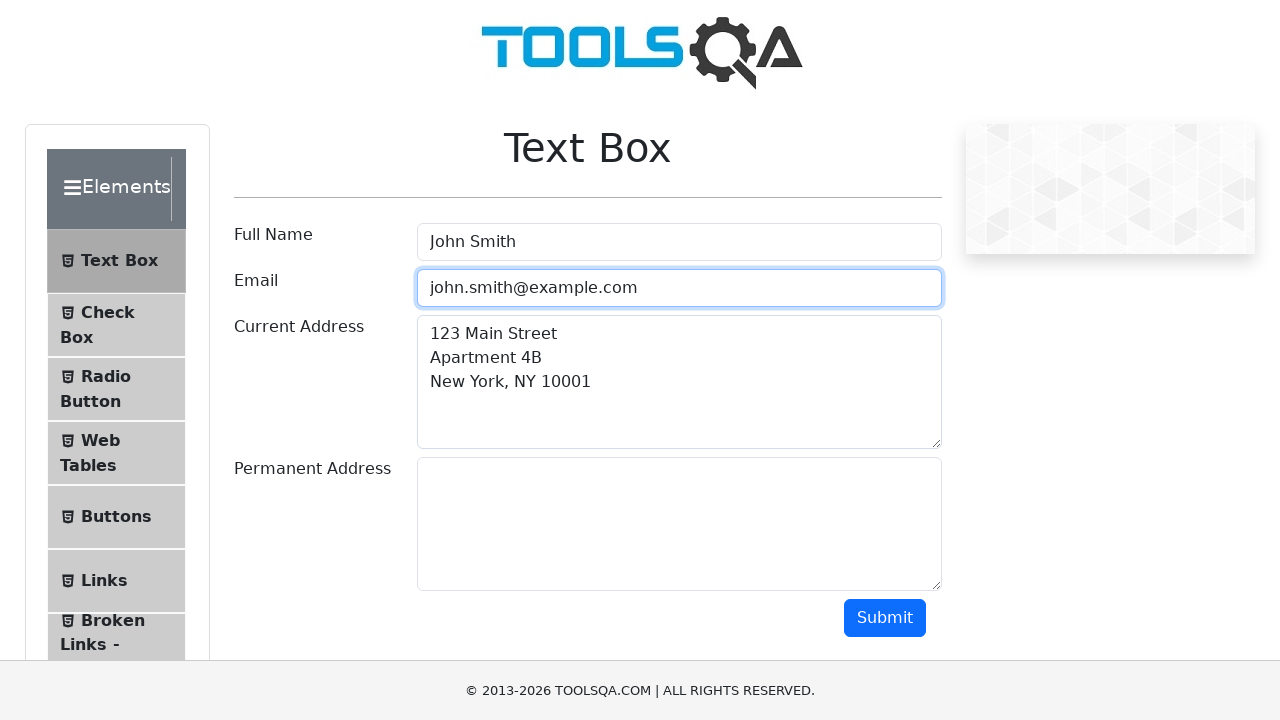

Filled permanentAddress multiline textbox with address information on #permanentAddress
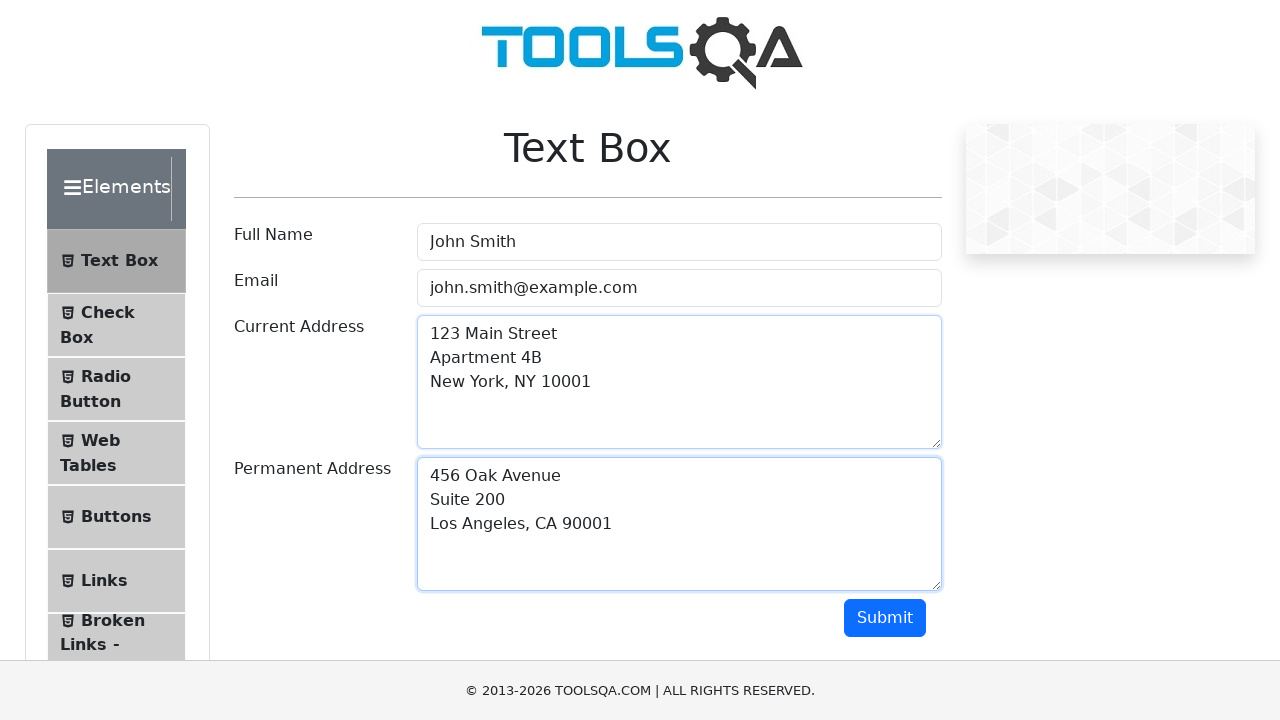

Verified userName input value matches 'John Smith'
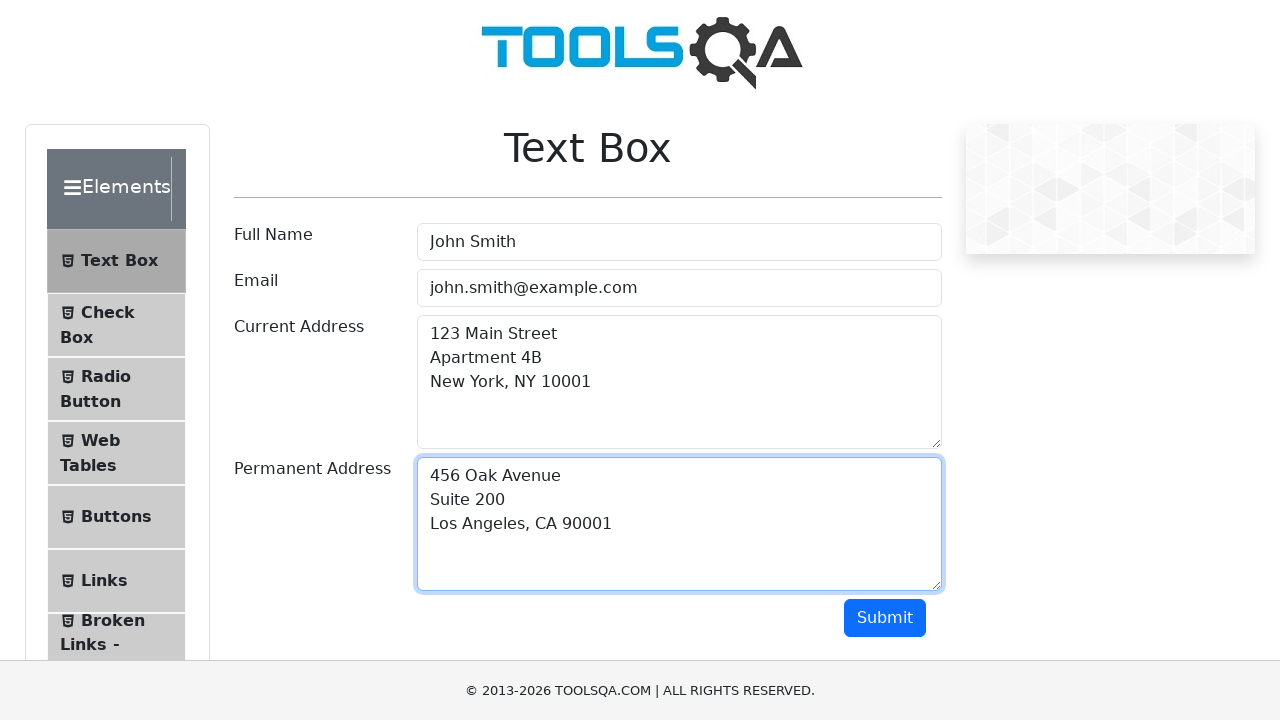

Verified currentAddress input value matches expected address
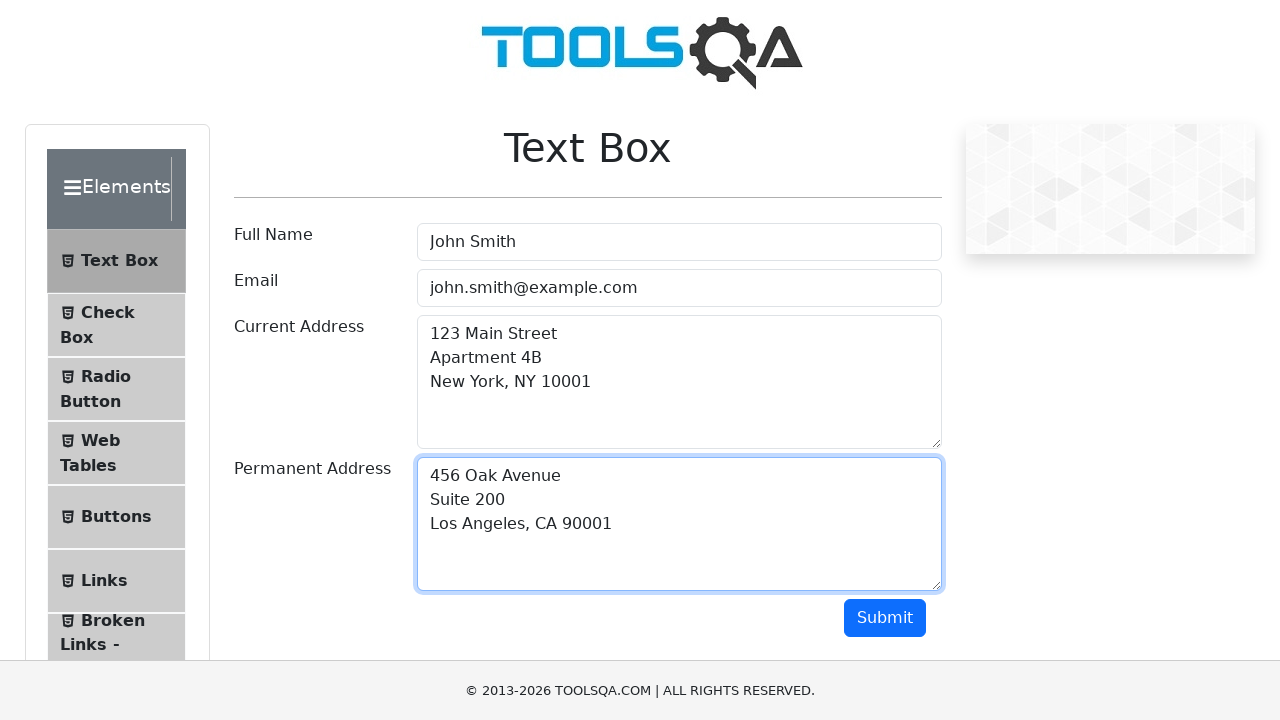

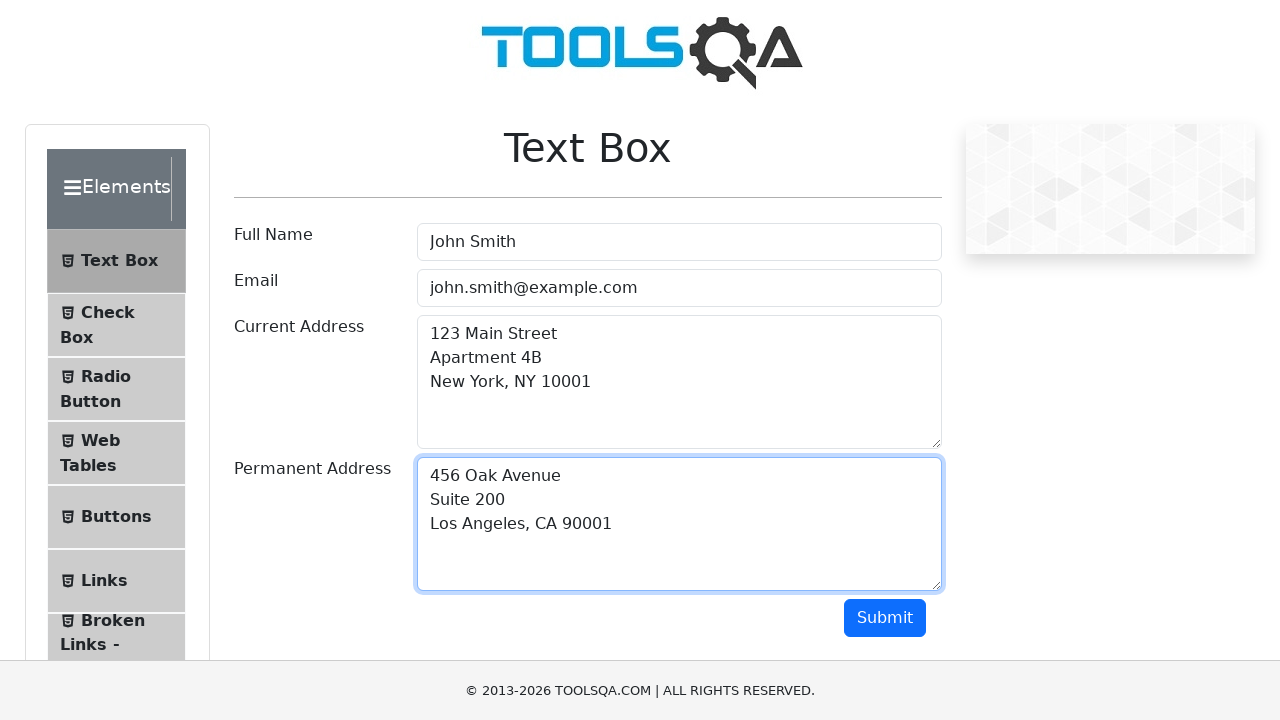